Tests JavaScript prompt alert by clicking the prompt button, verifying the alert text, and accepting it

Starting URL: https://v1.training-support.net/selenium/javascript-alerts

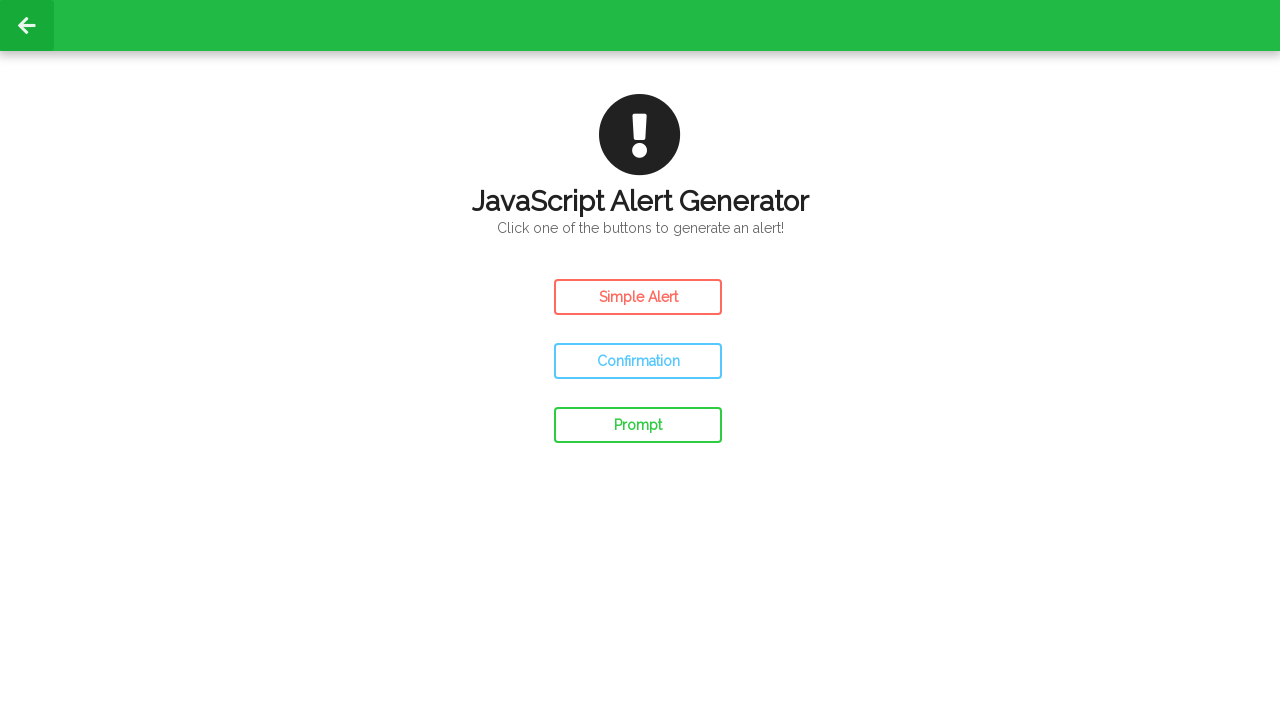

Clicked prompt button to trigger JavaScript prompt alert at (638, 425) on #prompt
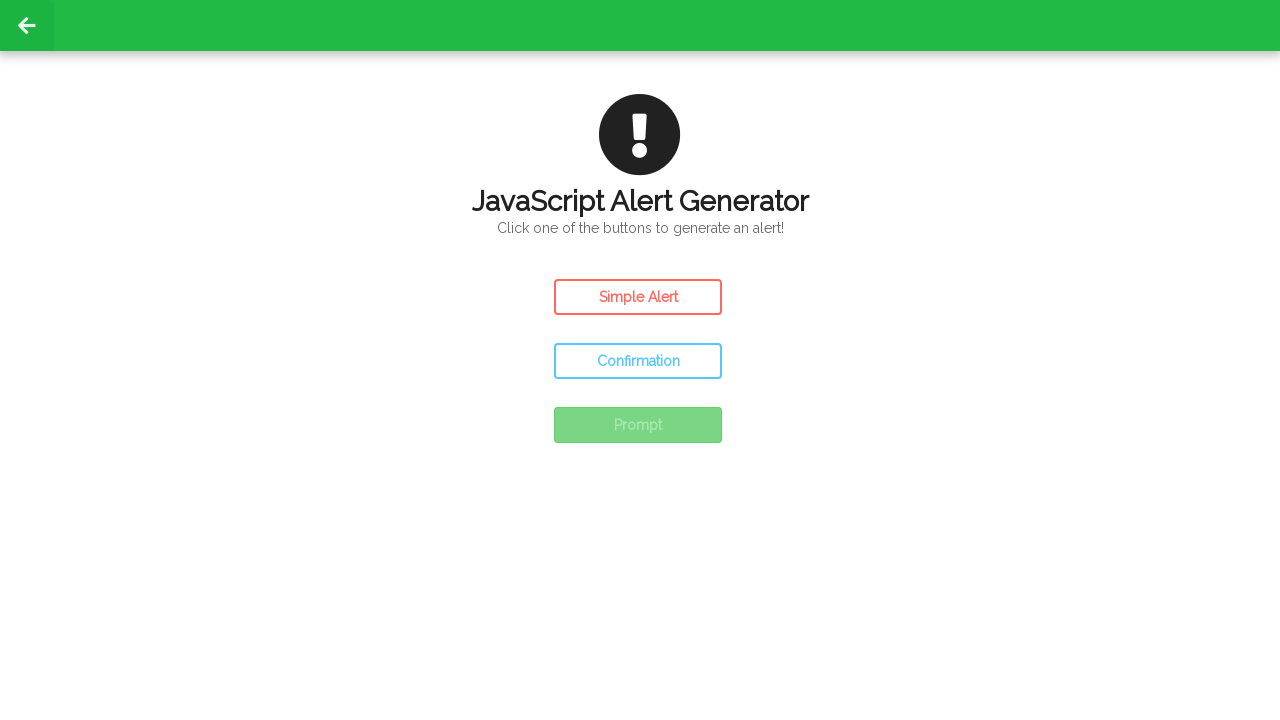

Set up dialog handler to accept prompt alerts
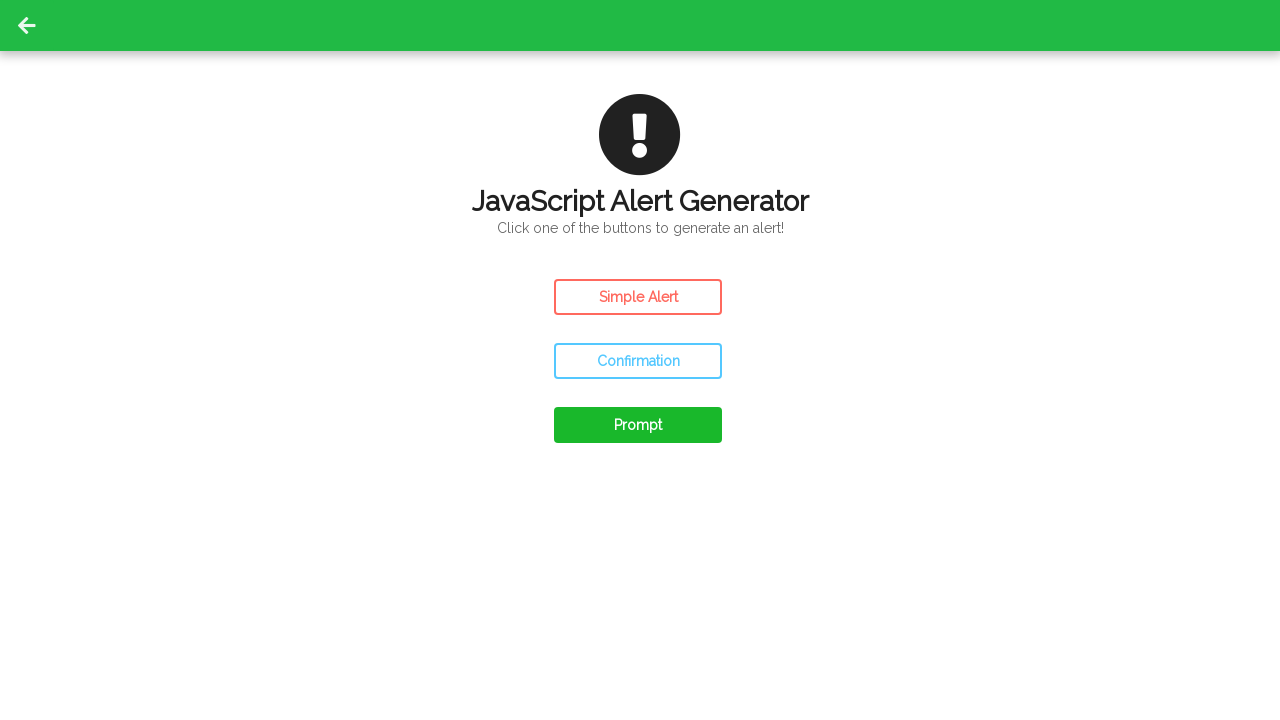

Clicked prompt button again to trigger and accept the prompt alert at (638, 425) on #prompt
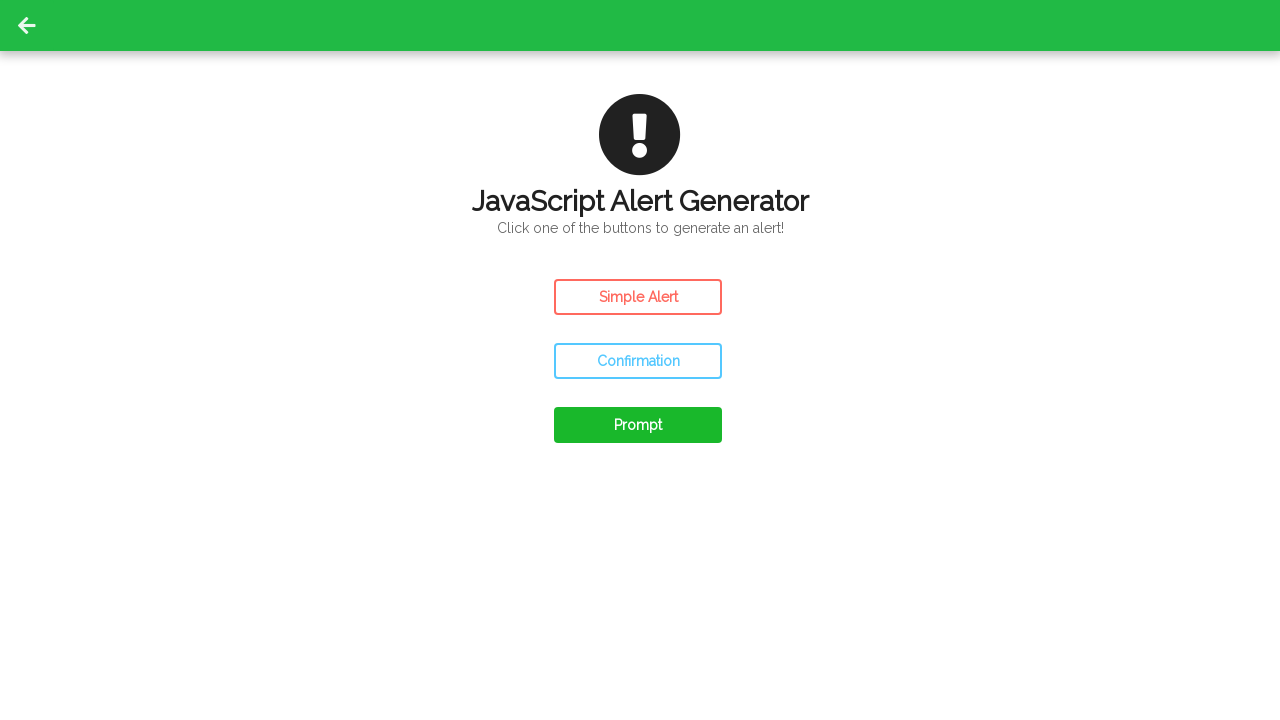

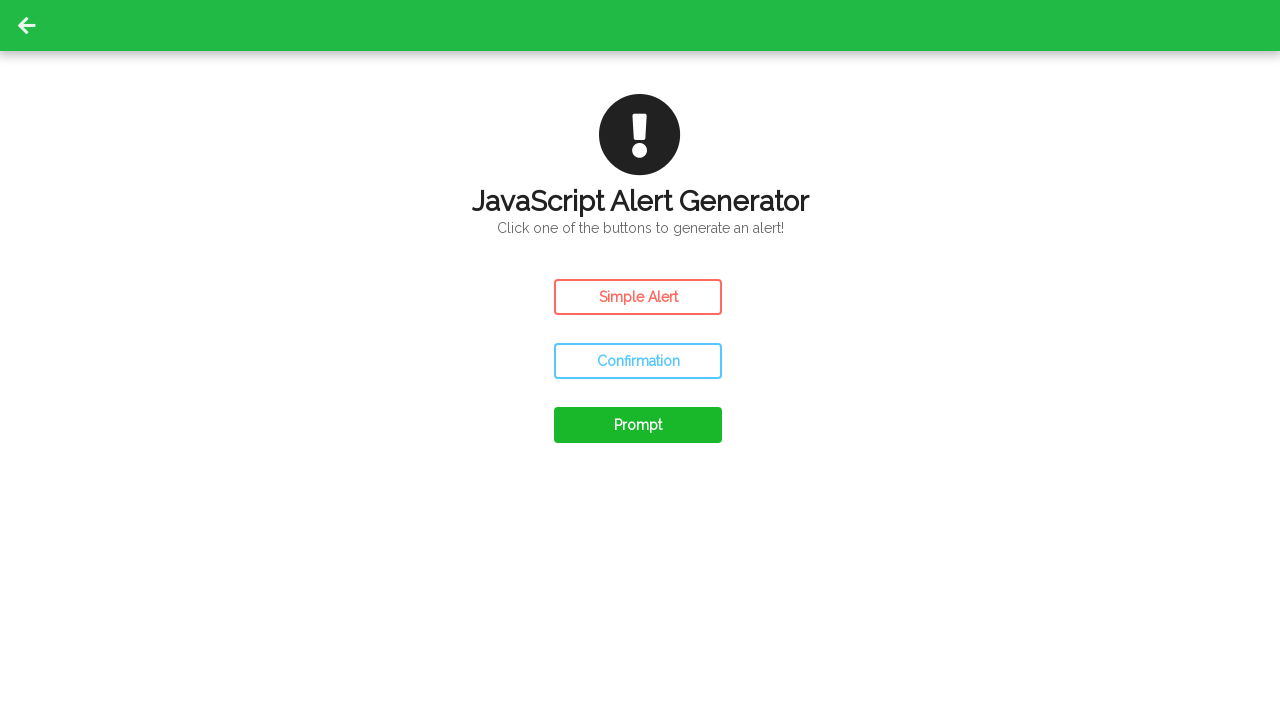